Tests dismissing a JavaScript confirm dialog by clicking the second alert button, dismissing the alert, and verifying the cancel result message.

Starting URL: https://testcenter.techproeducation.com/index.php?page=javascript-alerts

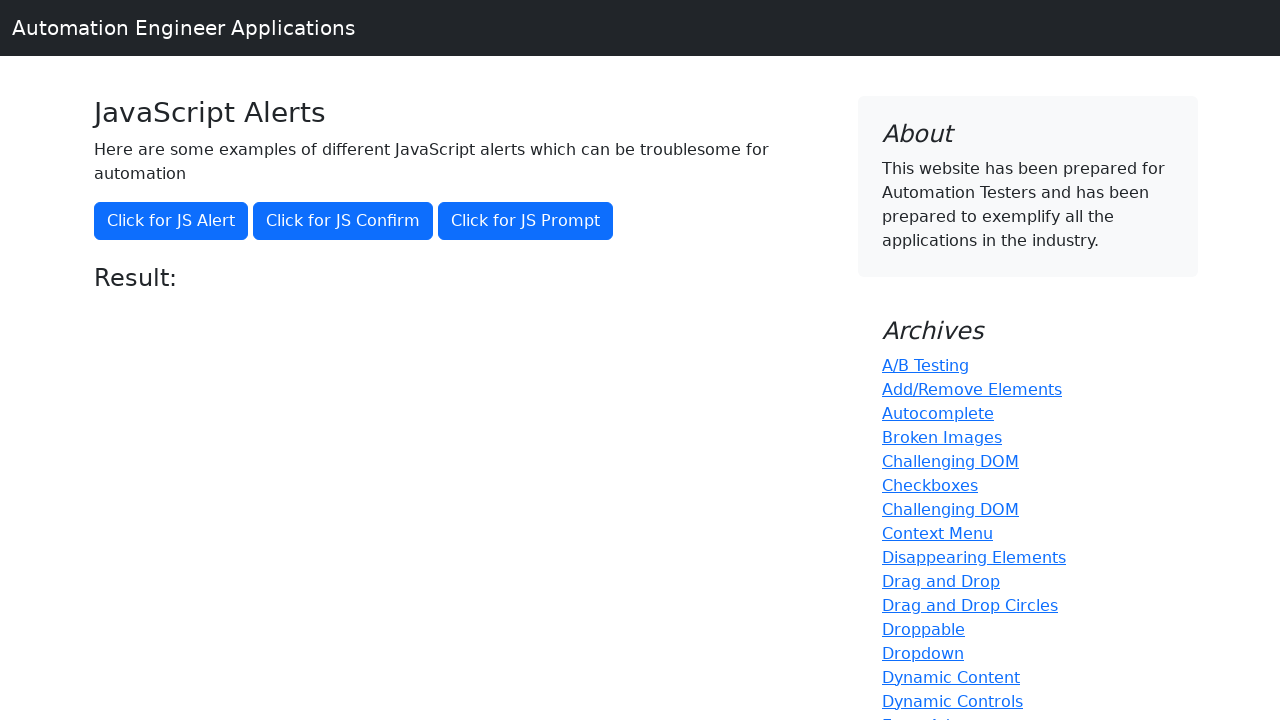

Set up dialog handler to dismiss alerts
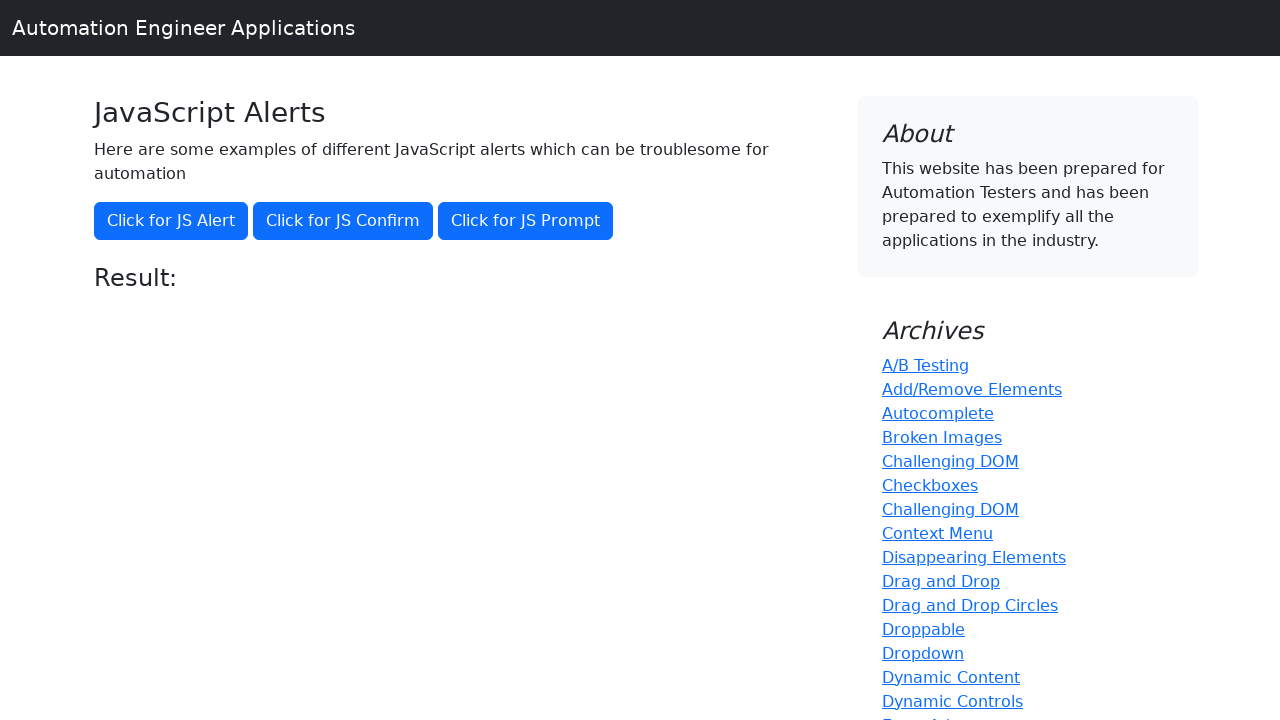

Clicked the confirm button to trigger JavaScript alert at (343, 221) on xpath=//button[@onclick='jsConfirm()']
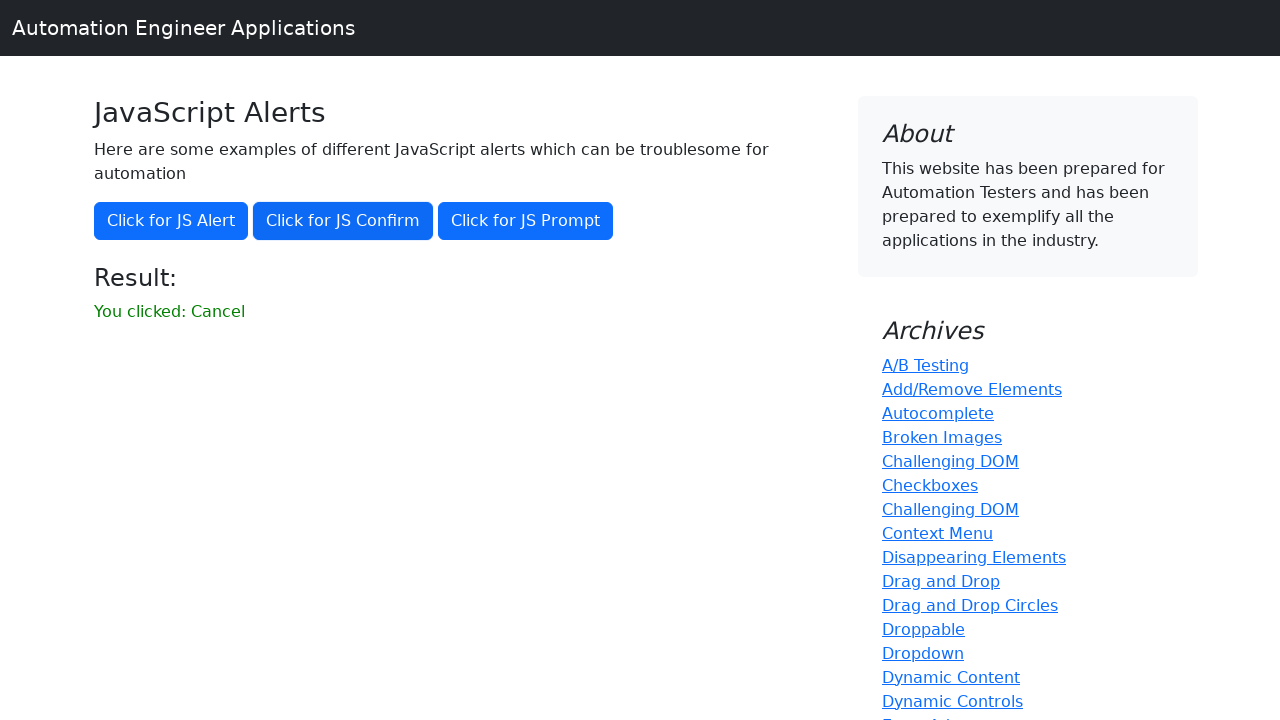

Result message element appeared on page
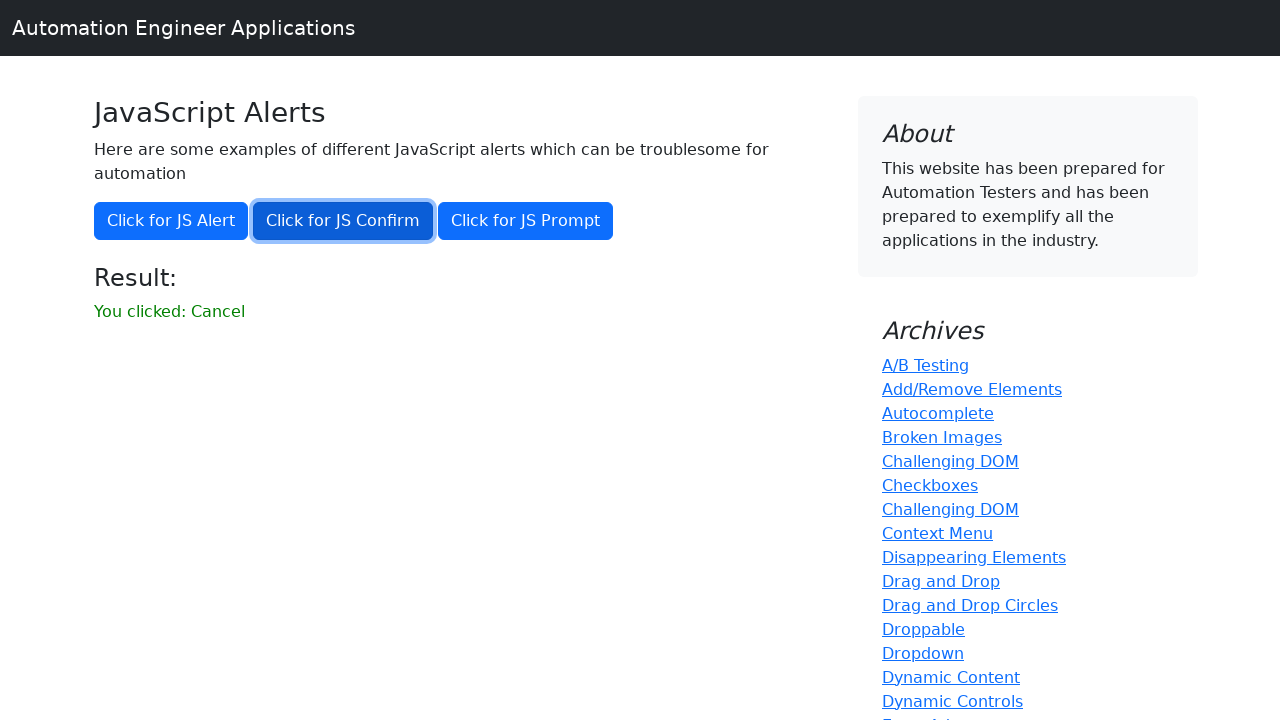

Retrieved result message text content
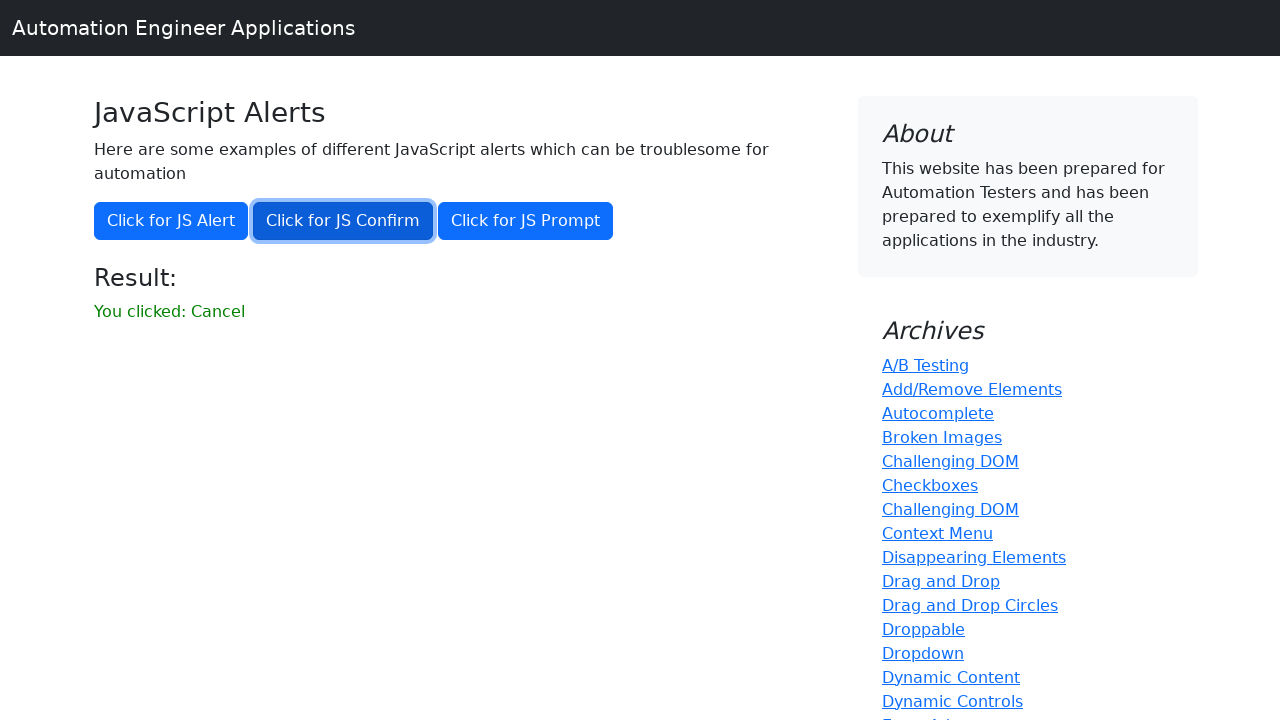

Verified result message shows 'You clicked: Cancel' - alert was successfully dismissed
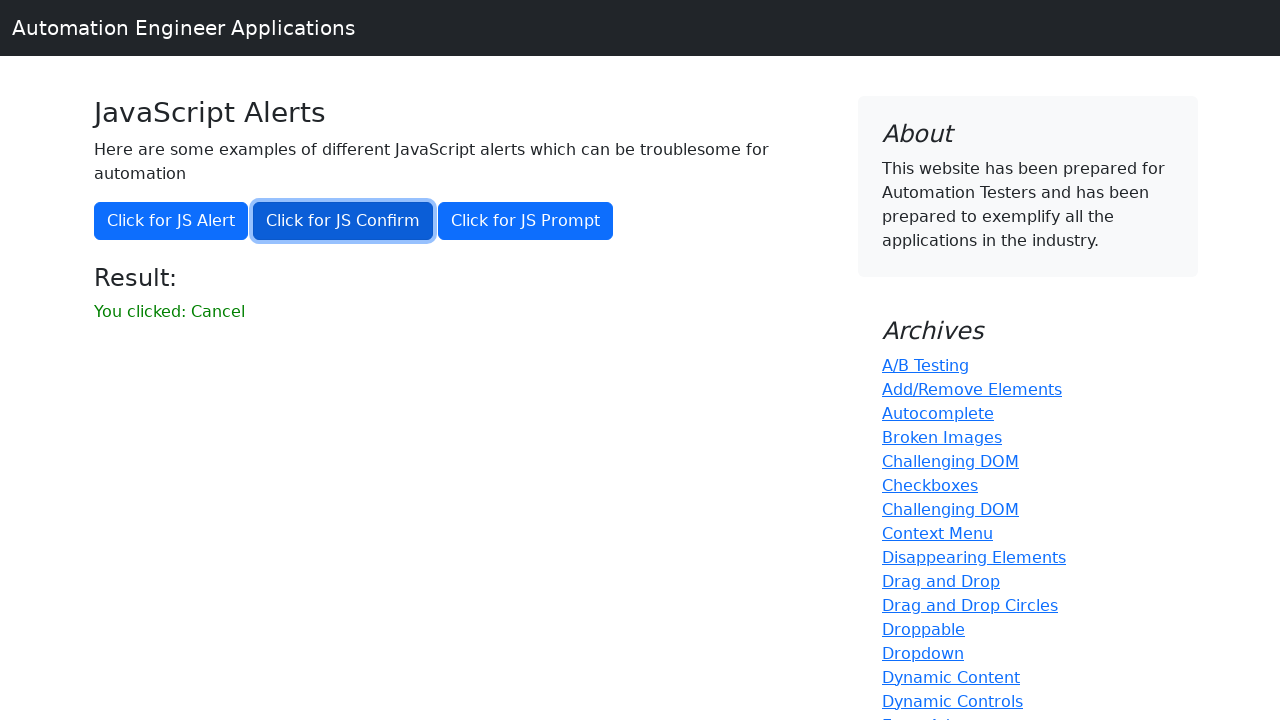

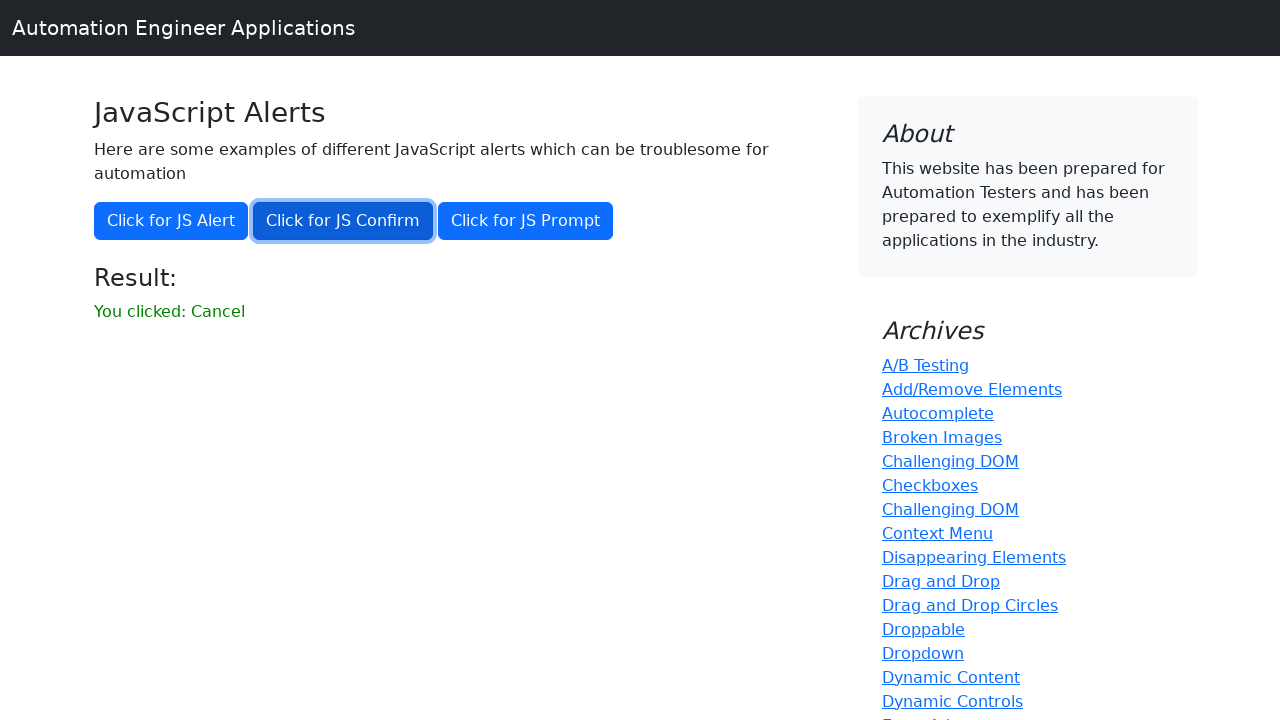